Tests alternative waiting strategies by clicking an AJAX button, waiting for network idle state, and verifying the success message content

Starting URL: http://www.uitestingplayground.com/ajax/

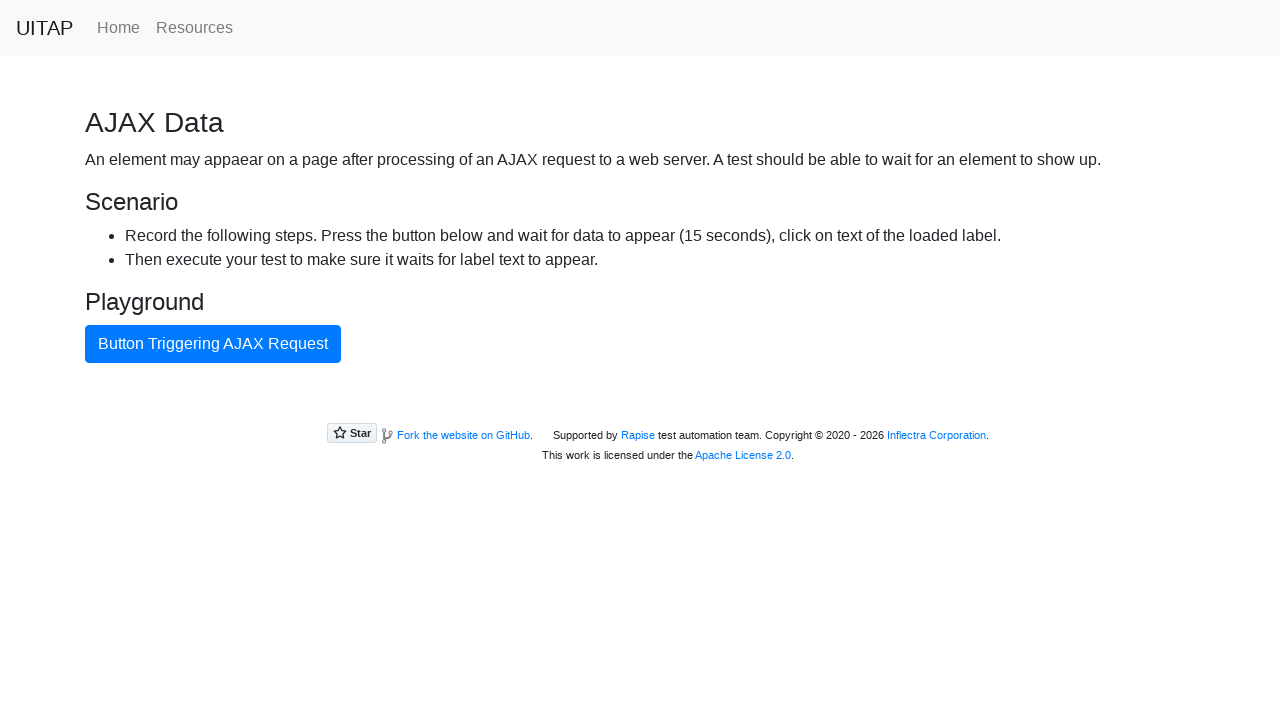

Clicked AJAX button to trigger request at (213, 344) on internal:text="Button Triggering AJAX Request"i
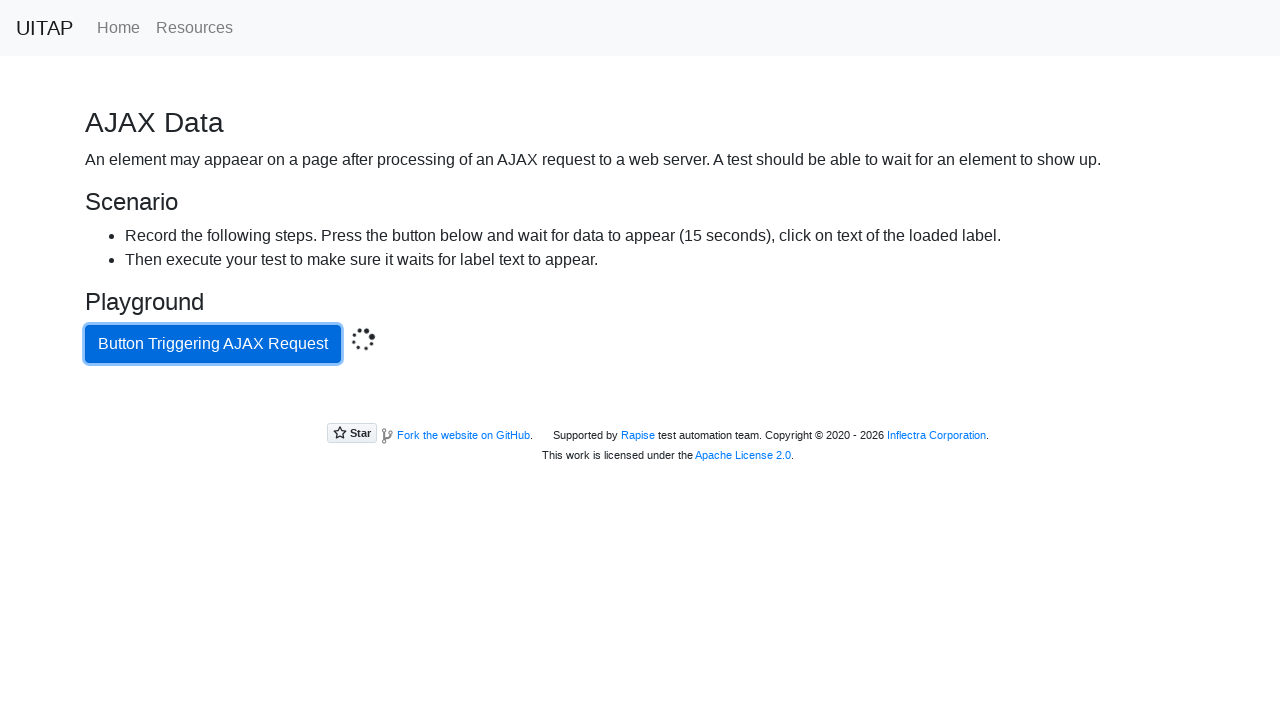

Waited for network idle state - all AJAX calls completed
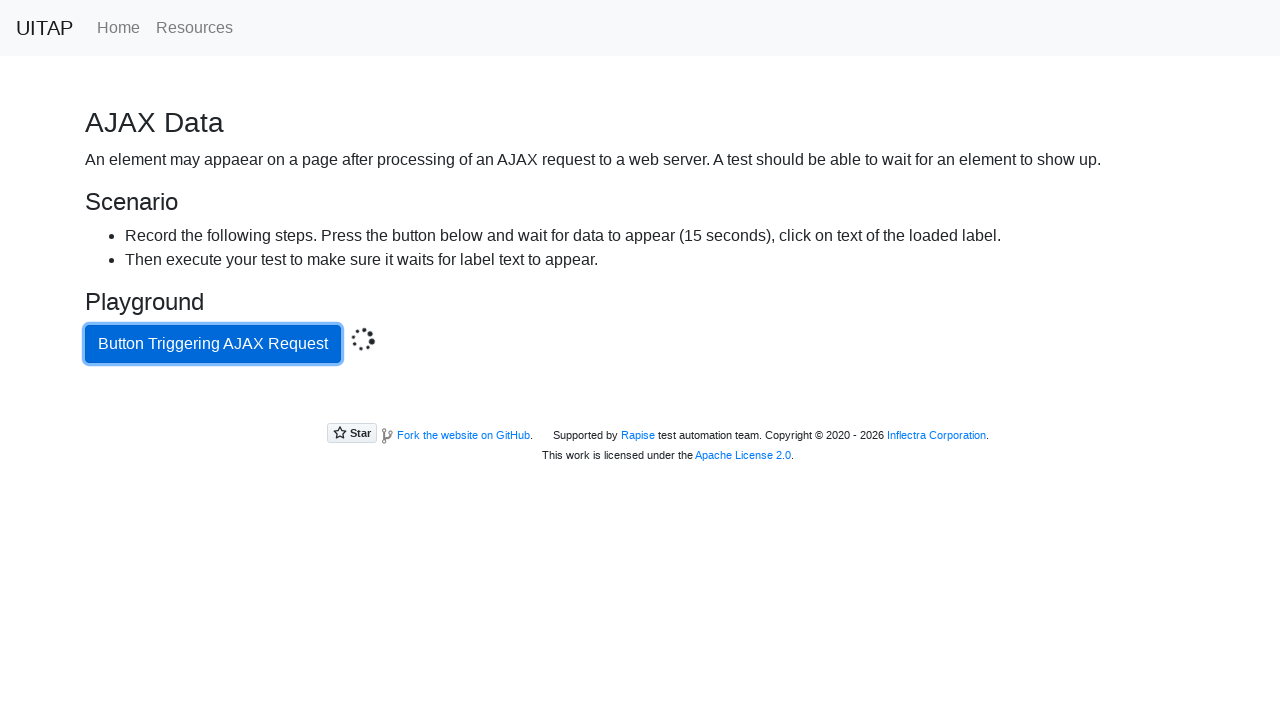

Located success message element
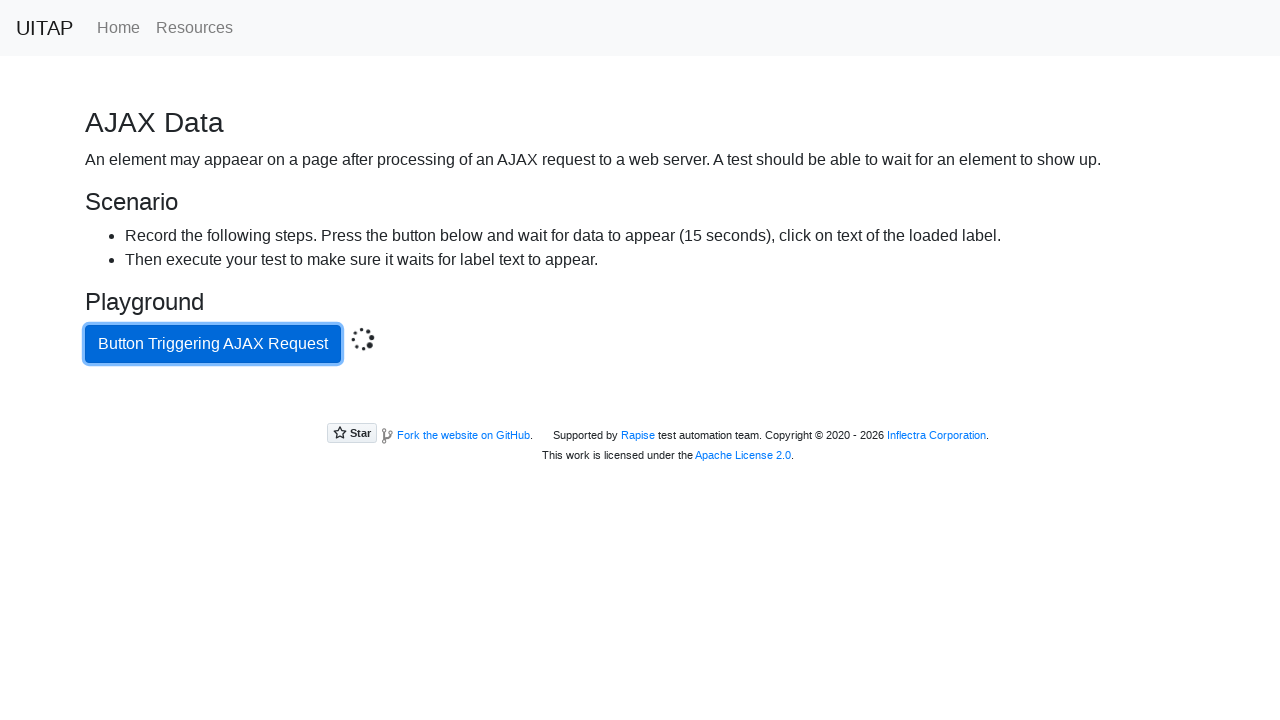

Retrieved success message text content
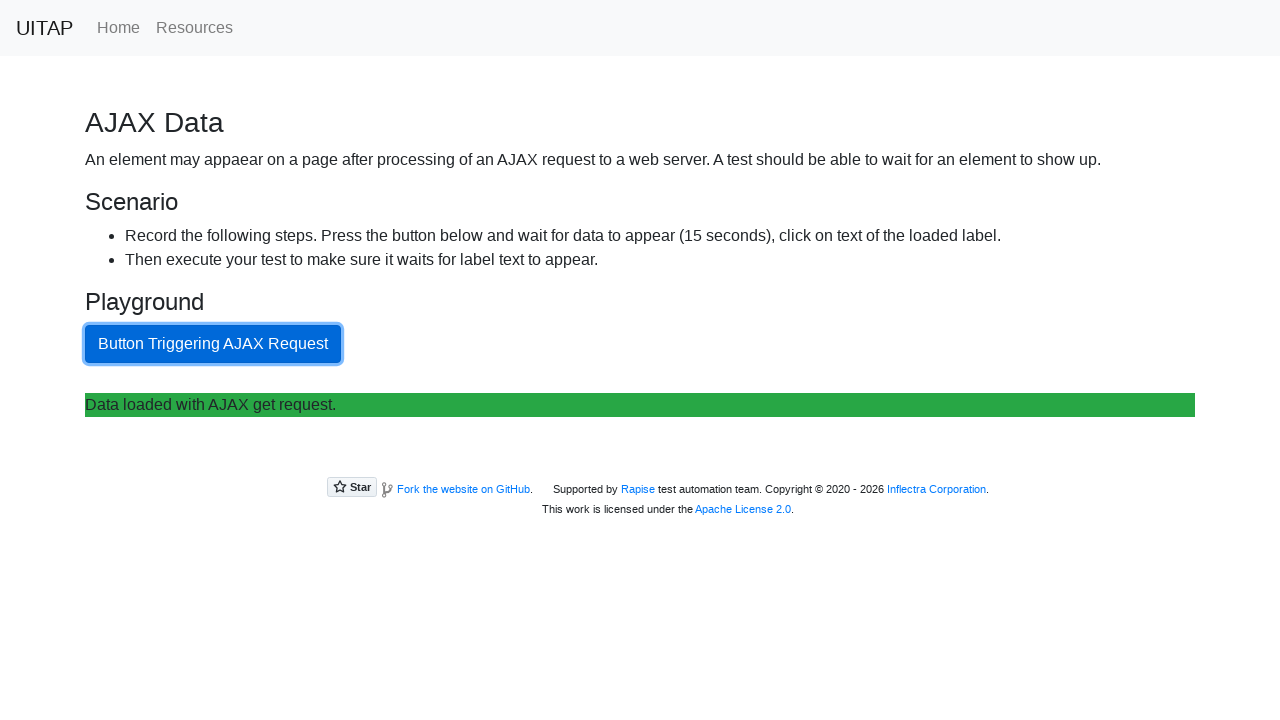

Verified success message contains expected text
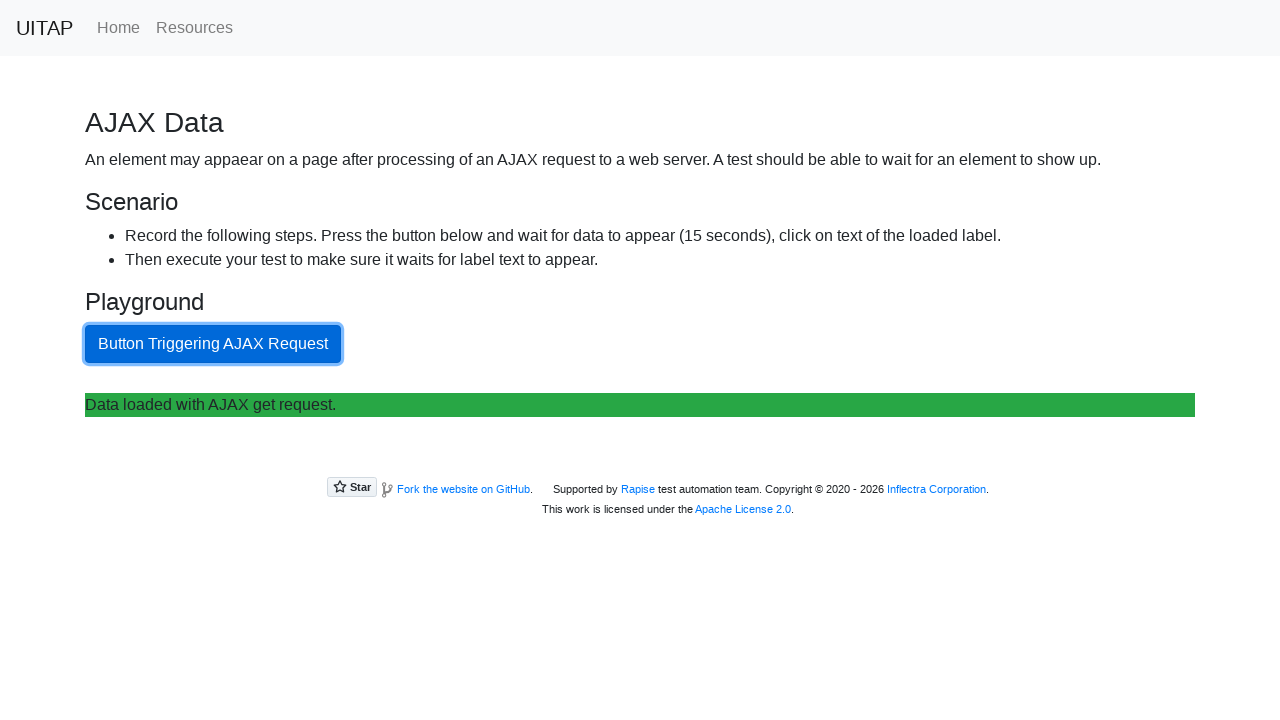

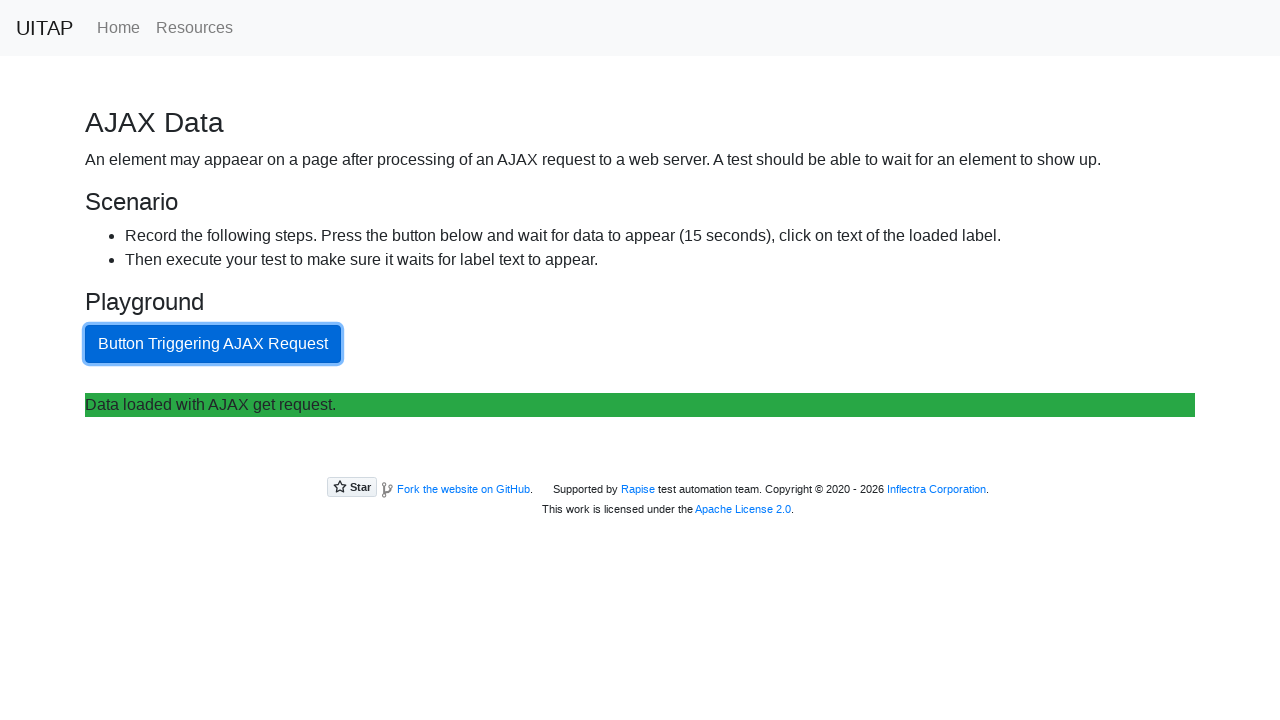